Verifies that the company branding logo is displayed on the page

Starting URL: https://opensource-demo.orangehrmlive.com/web/index.php/auth/login

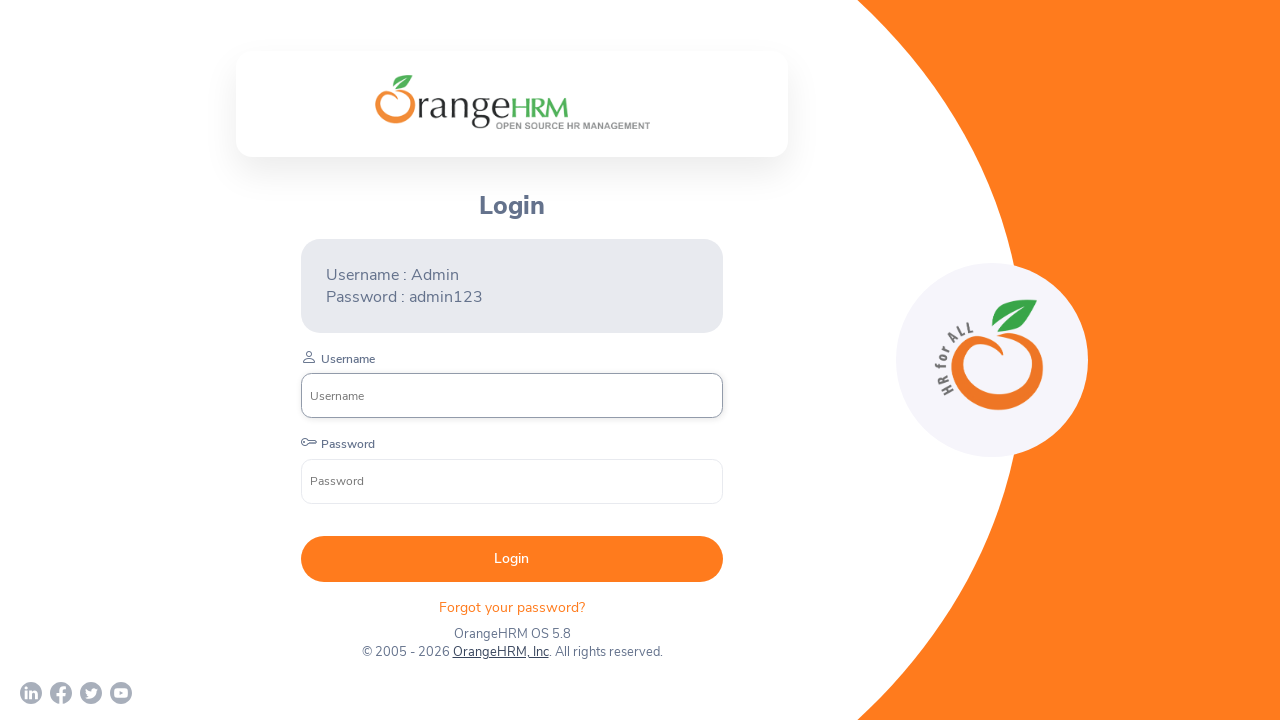

Waited for company branding logo element to be present in DOM
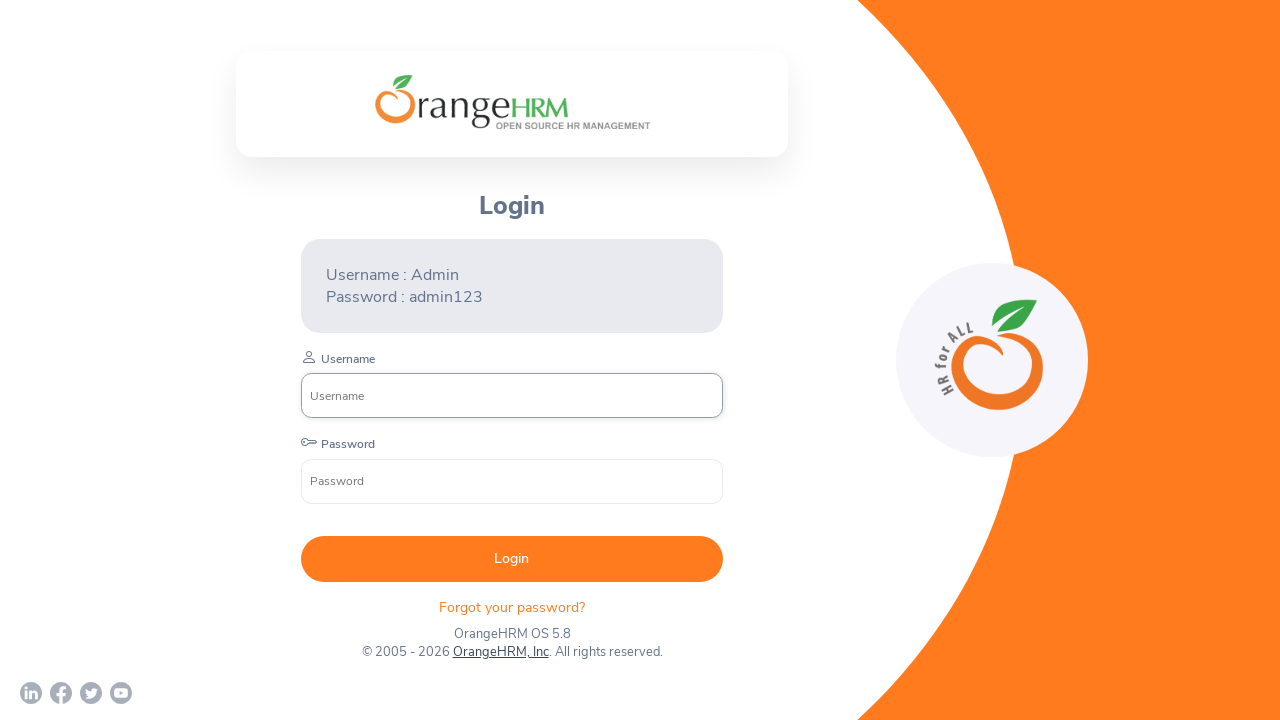

Retrieved visibility status of company branding logo
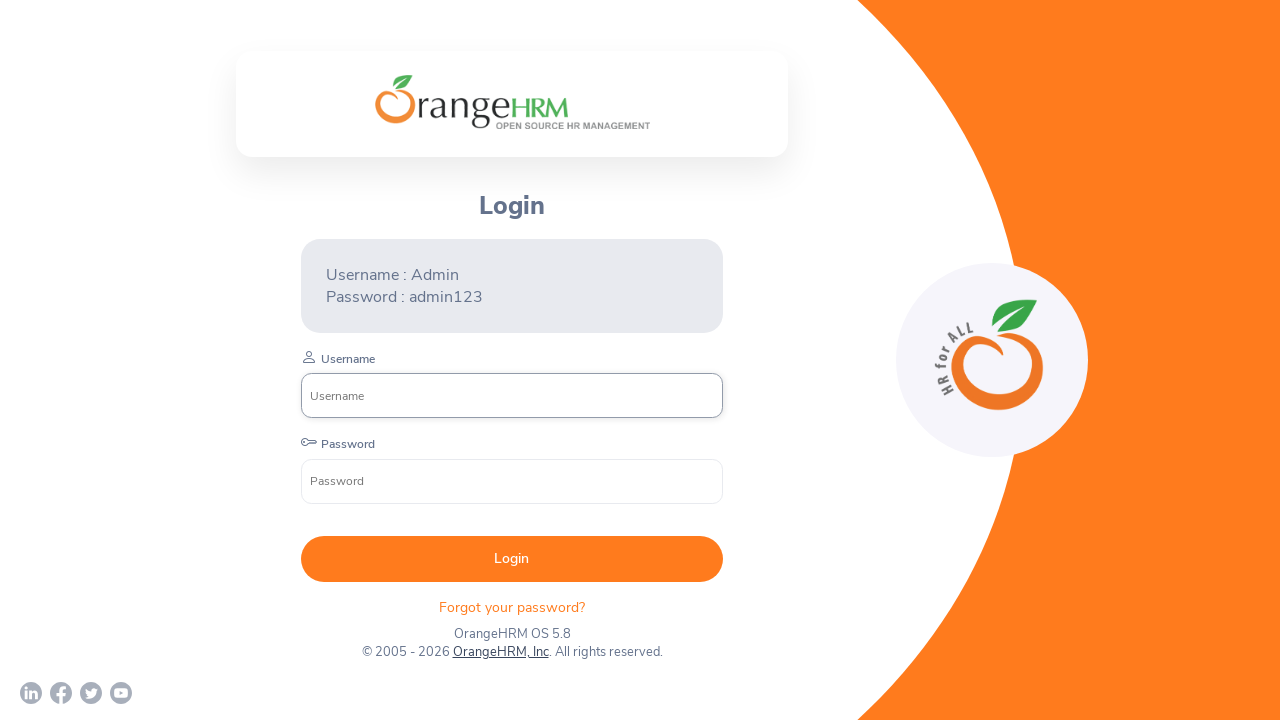

Verified that company branding logo is visible on the page
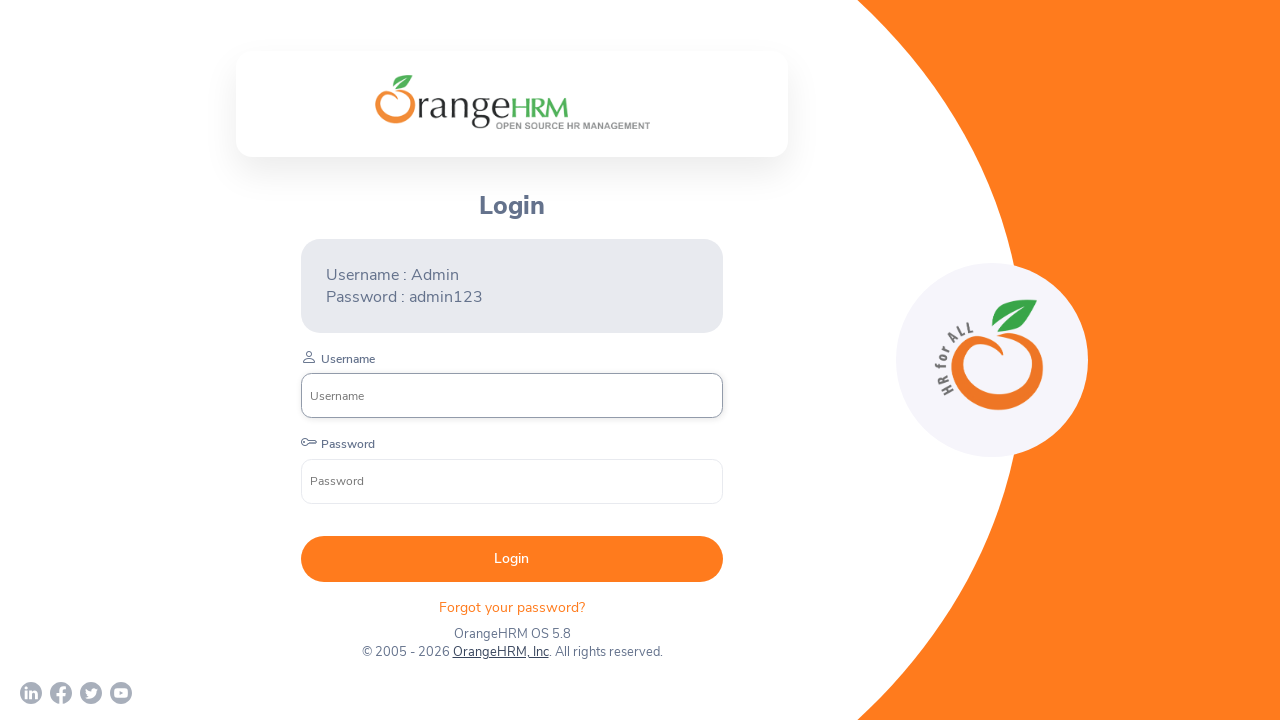

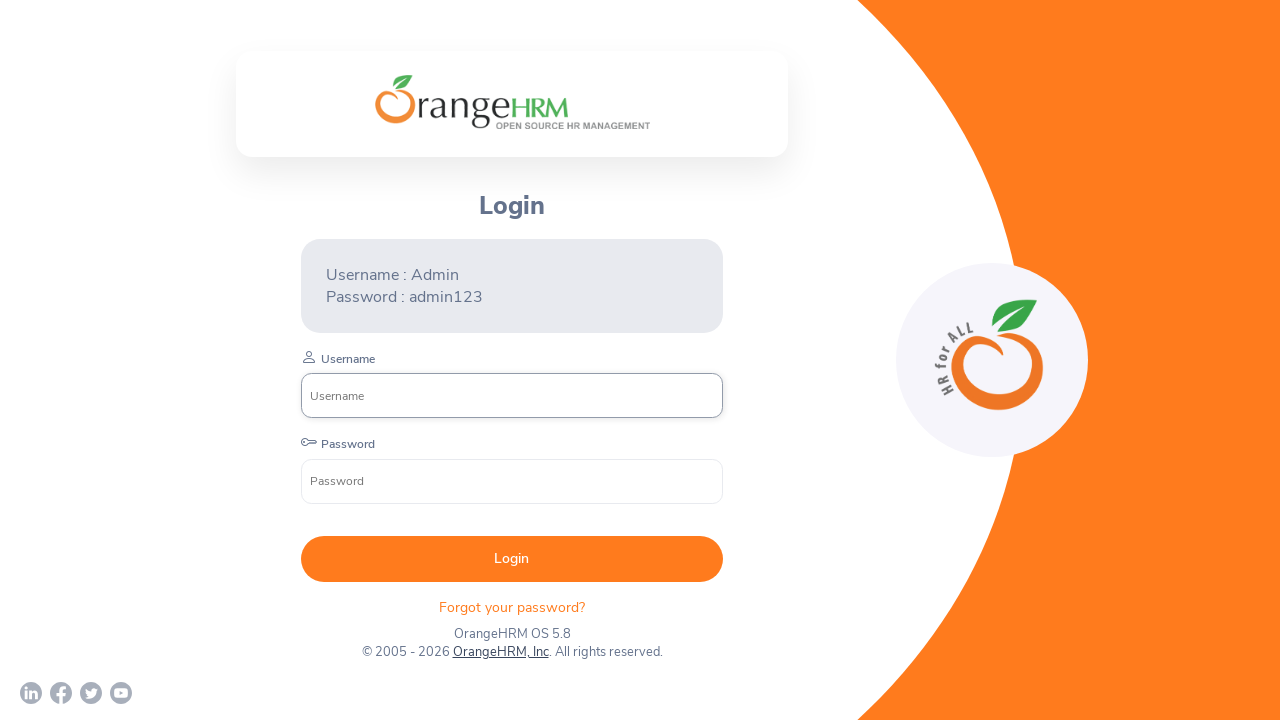